Tests navigation to the Steer page by clicking the Steer link

Starting URL: https://neuronpedia.org

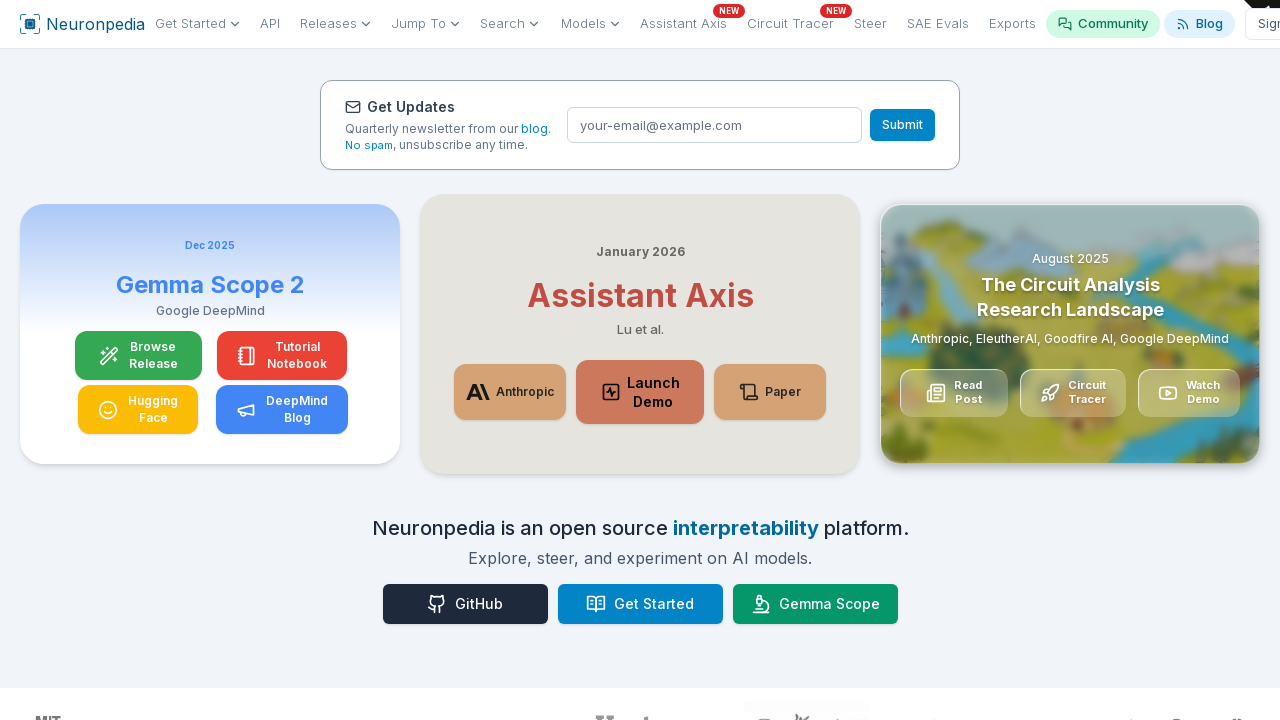

Located Steer link by role
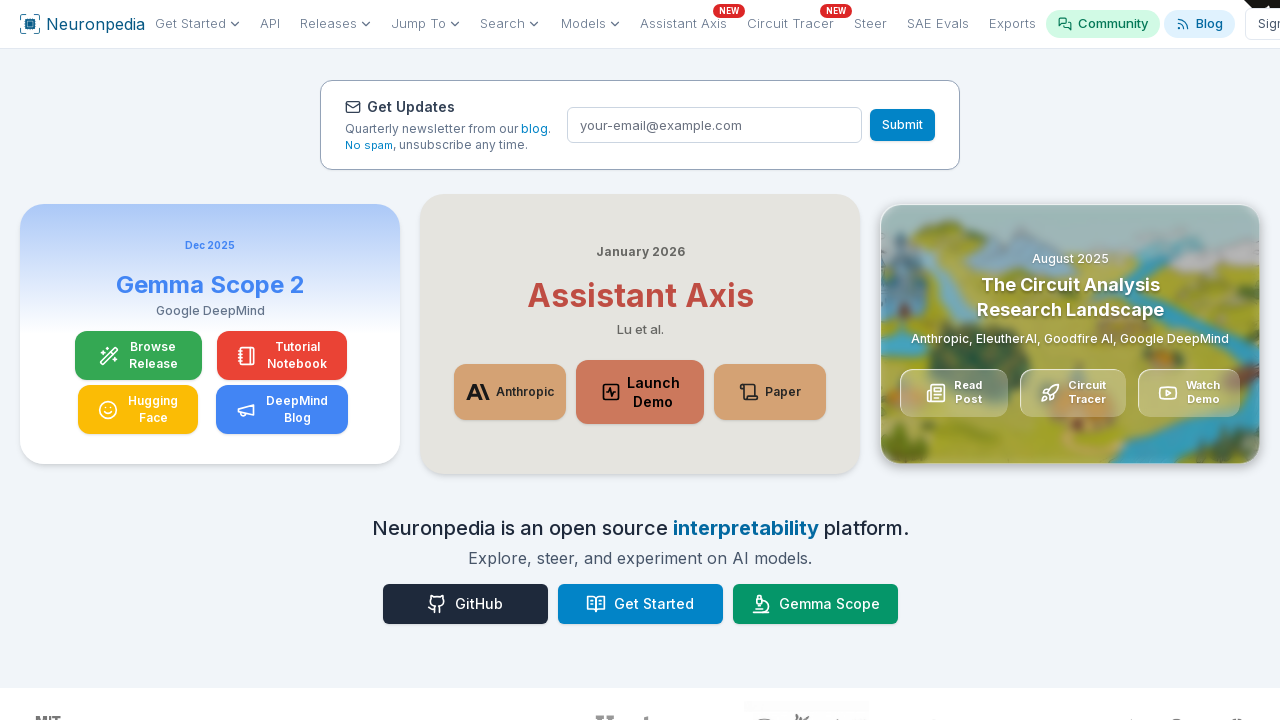

Waited for Steer link to become visible
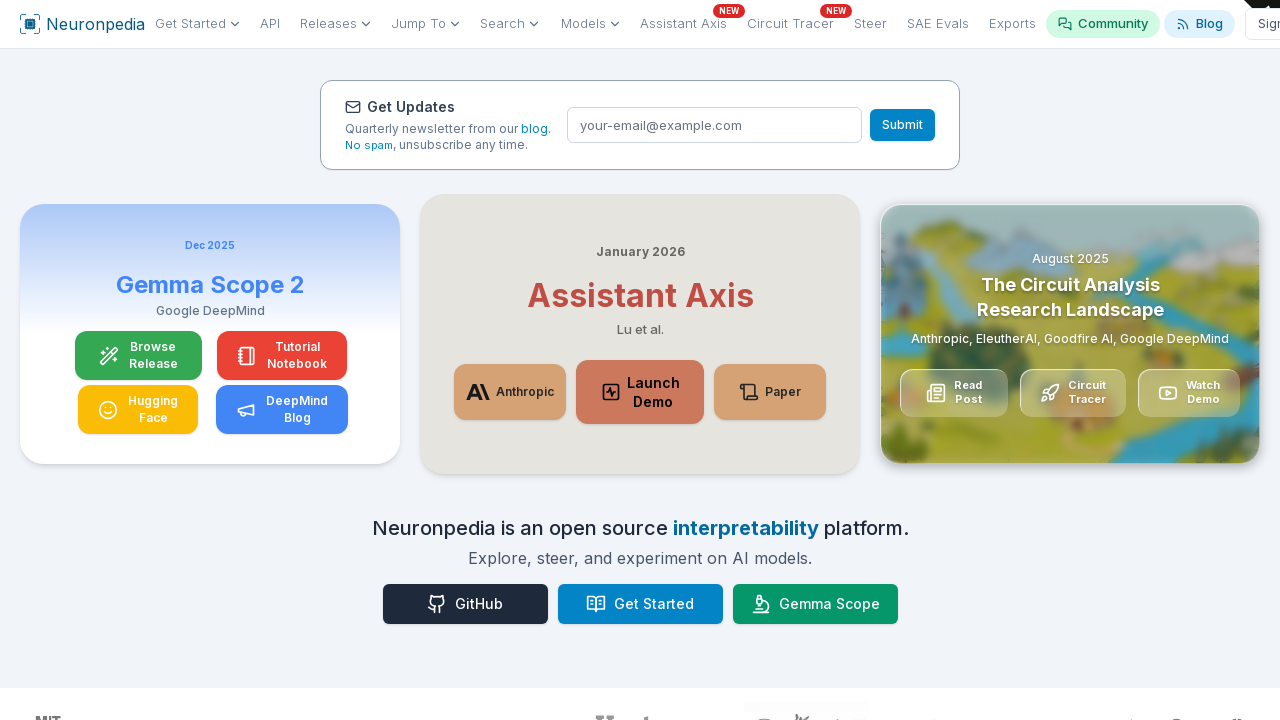

Clicked the Steer link at (870, 24) on internal:role=link[name="Steer"s]
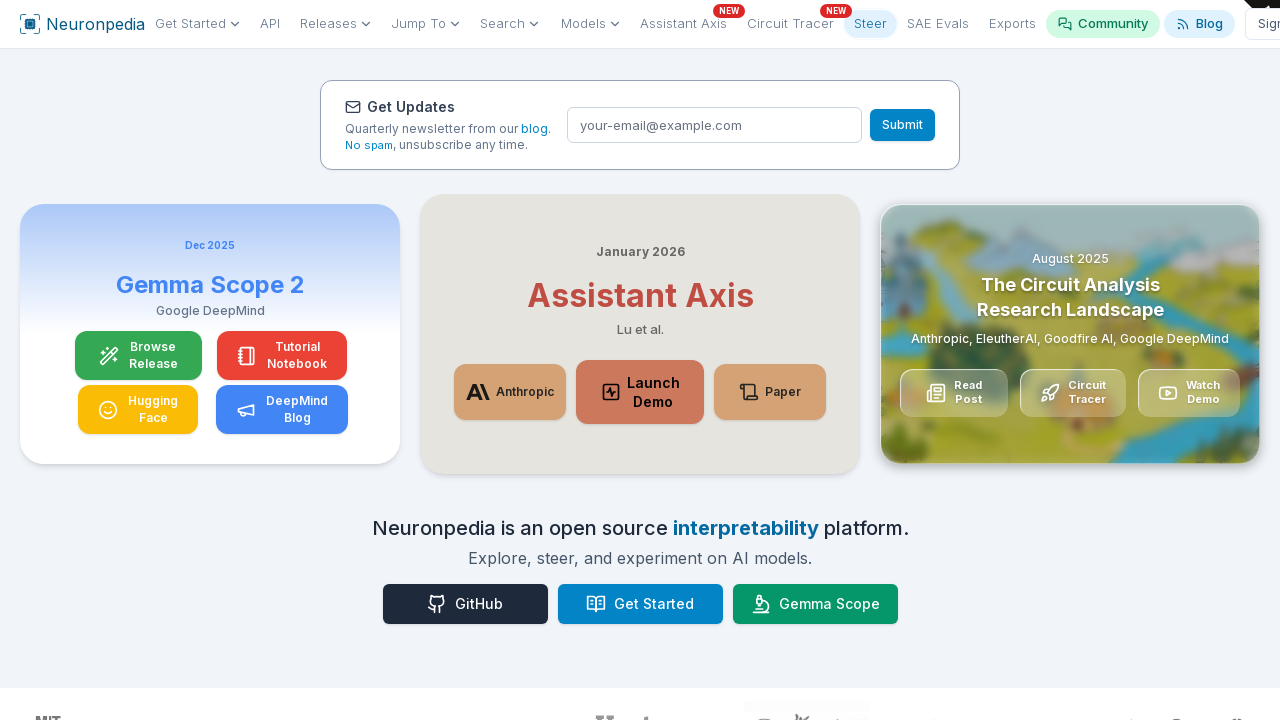

Verified URL matches Steer page pattern
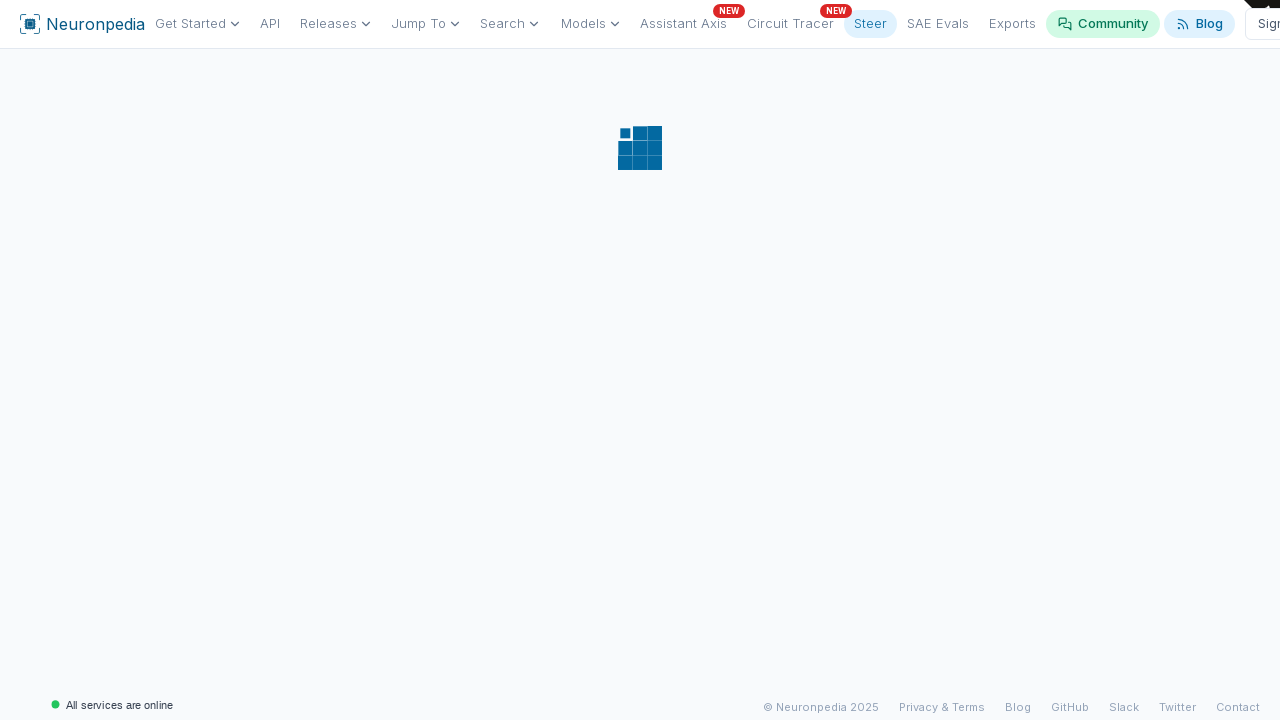

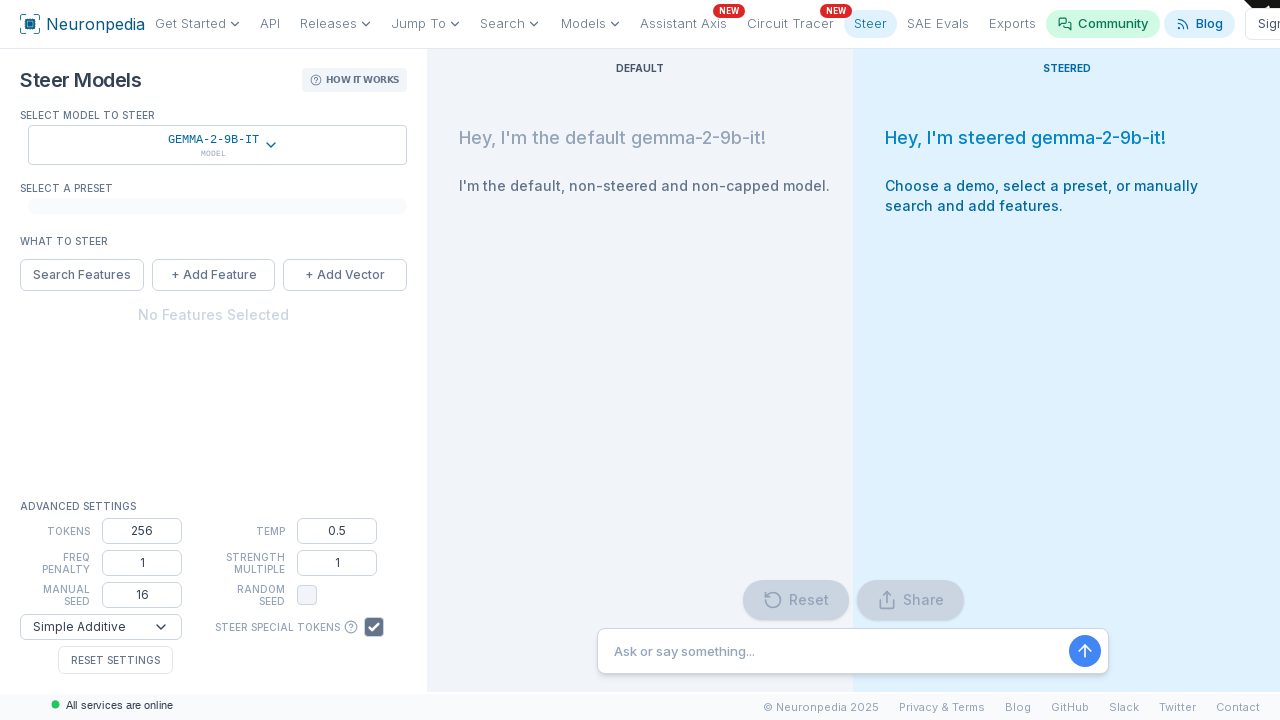